Tests A/B test page by visiting it, verifying the heading starts with "A/B Test", then adding an opt-out cookie, refreshing, and verifying the heading changes to "No A/B Test"

Starting URL: http://the-internet.herokuapp.com/abtest

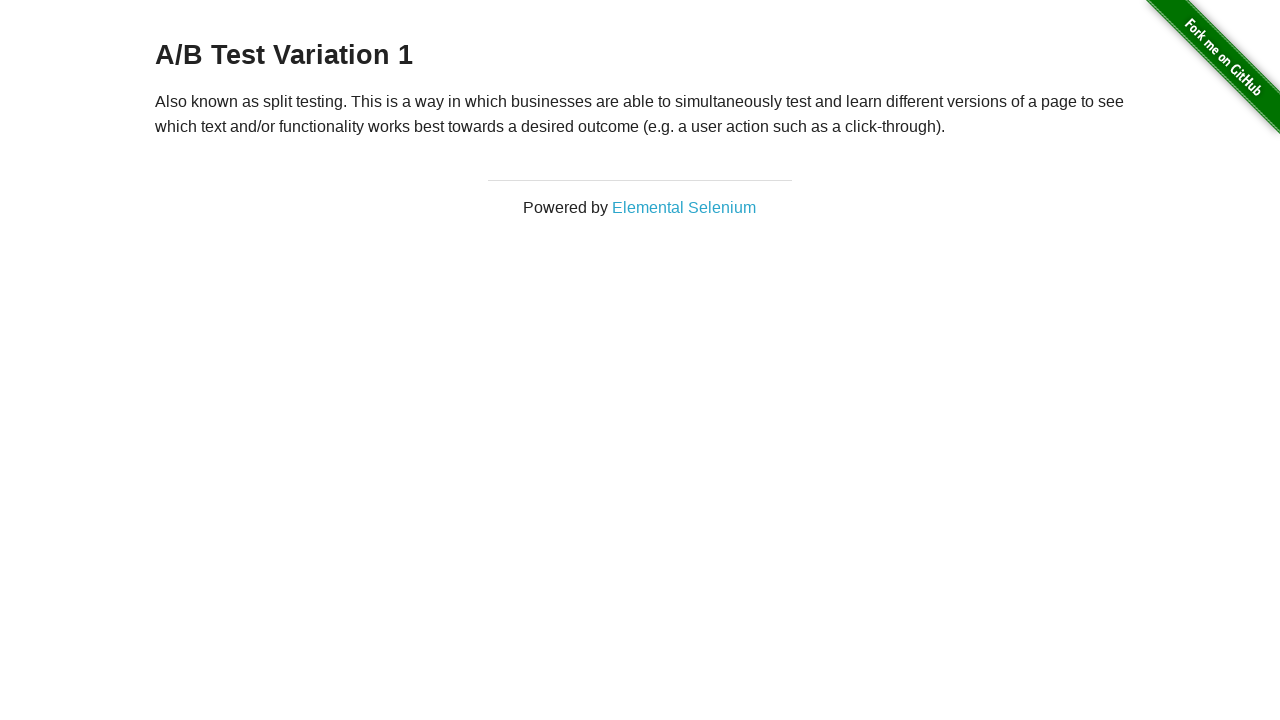

Waited for h3 heading to appear on A/B test page
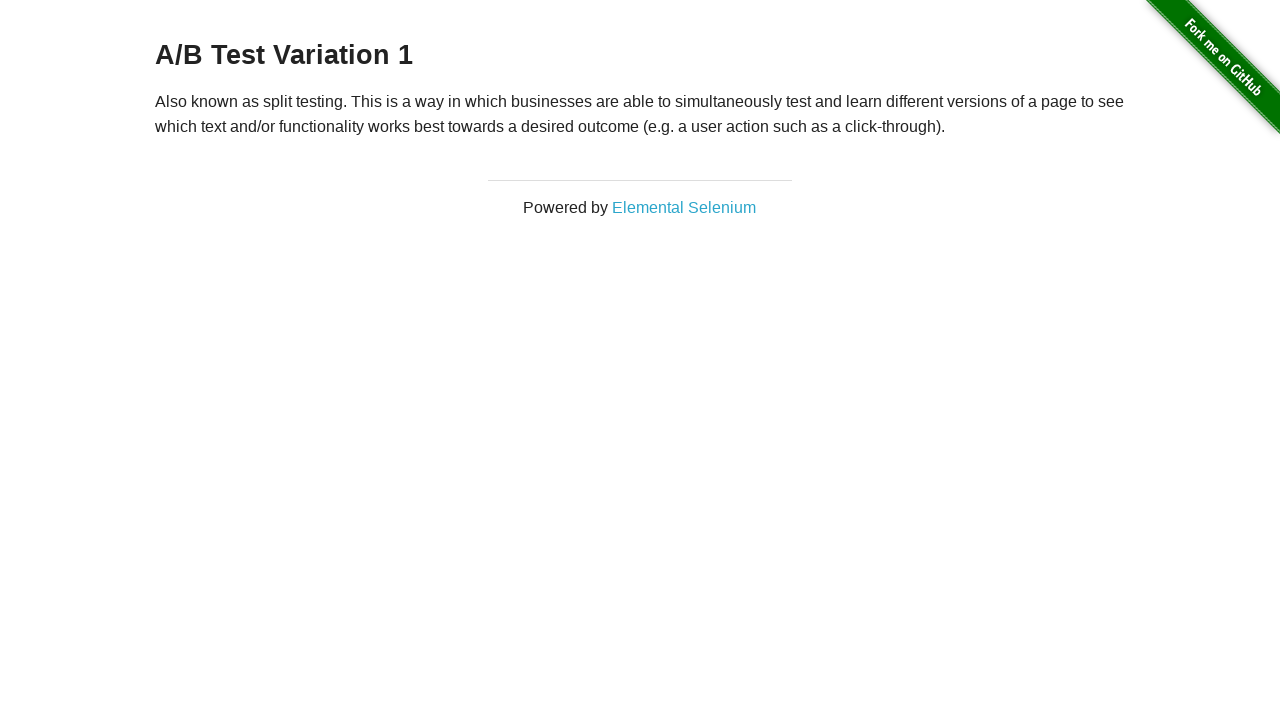

Added optimizelyOptOut cookie to opt out of A/B test
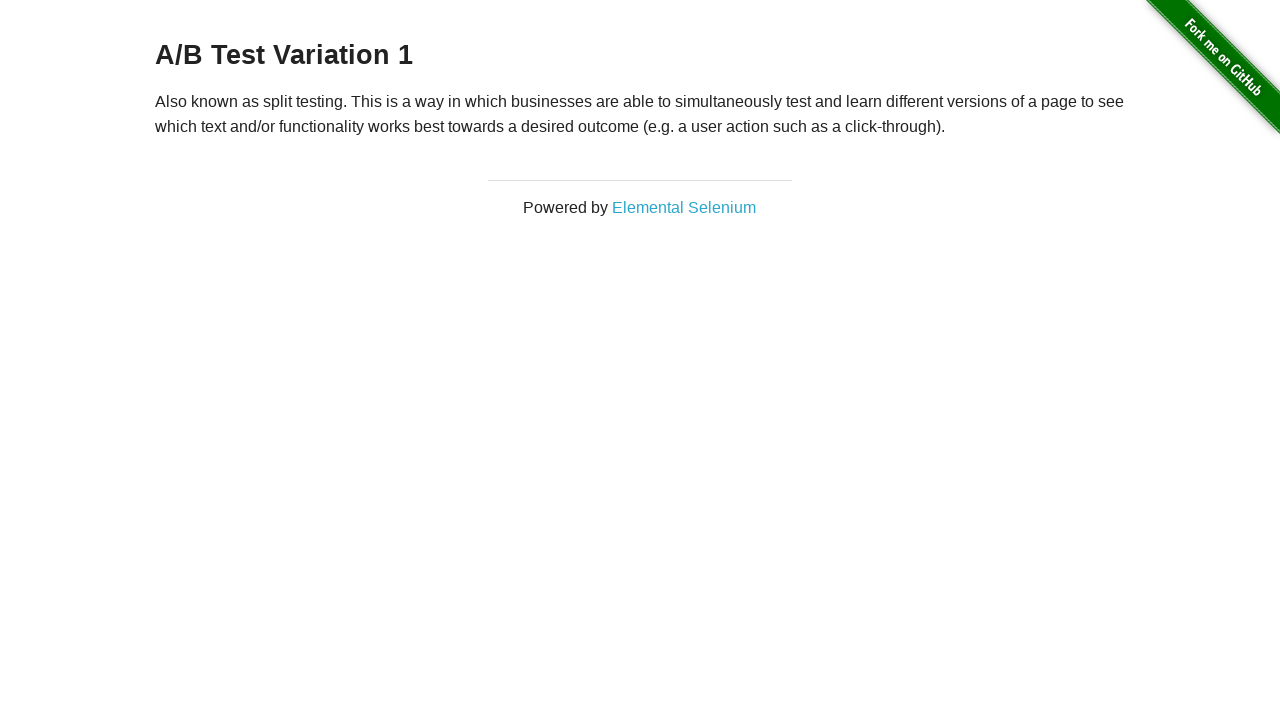

Reloaded page after adding opt-out cookie
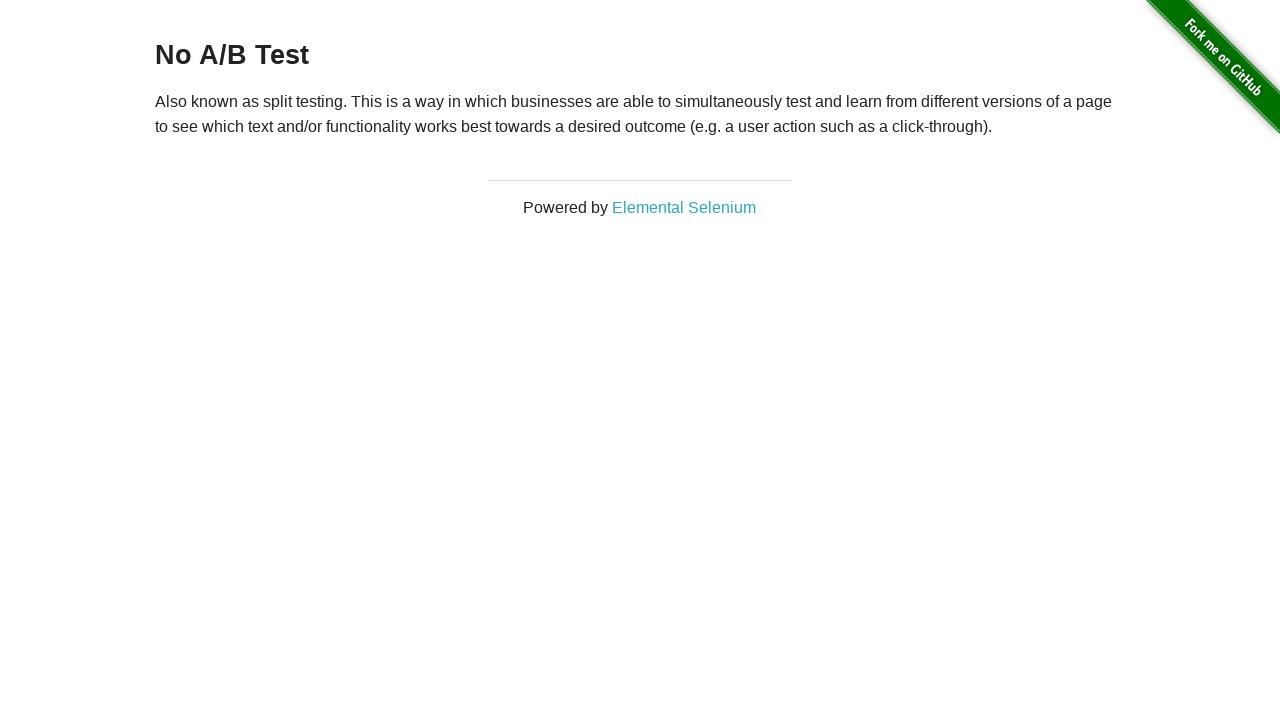

Verified h3 heading is present after page reload
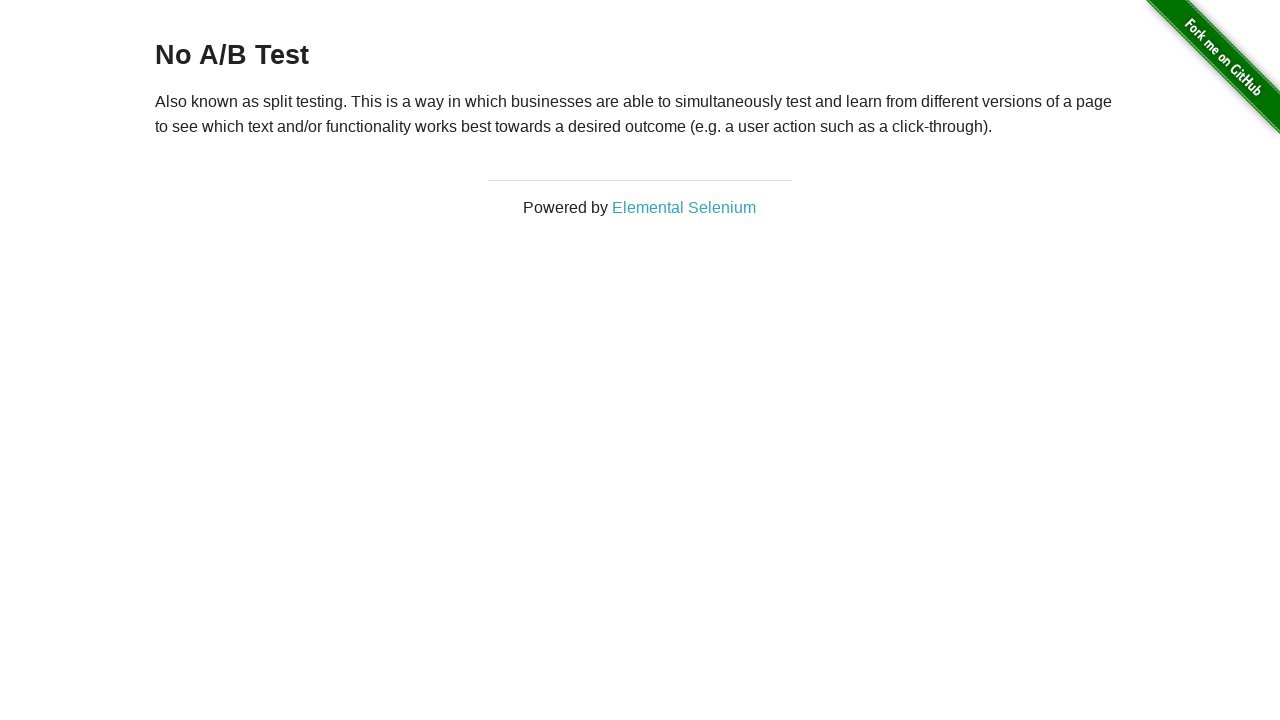

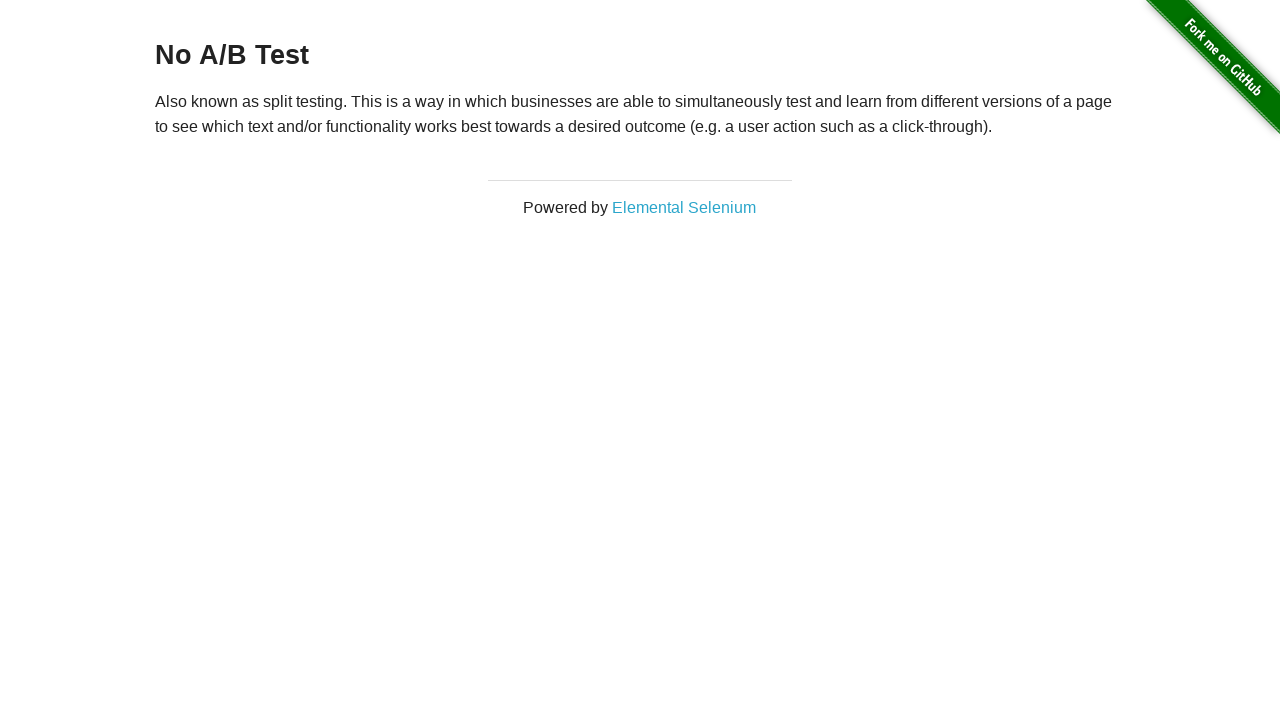